Tests the free trial signup form validation by entering an invalid email address and verifying that the appropriate error message is displayed

Starting URL: https://vwo.com/free-trial/

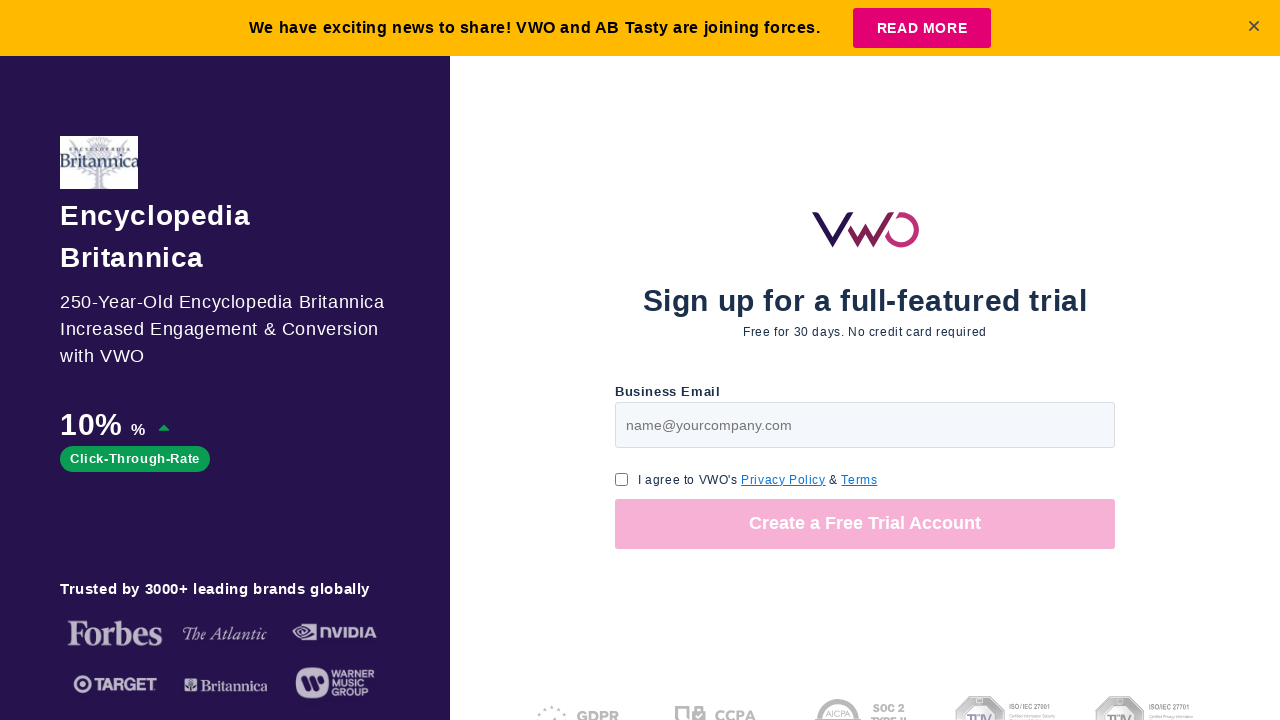

Filled email field with invalid email address 'invalidemailformat123xyz' on #page-v1-step1-email
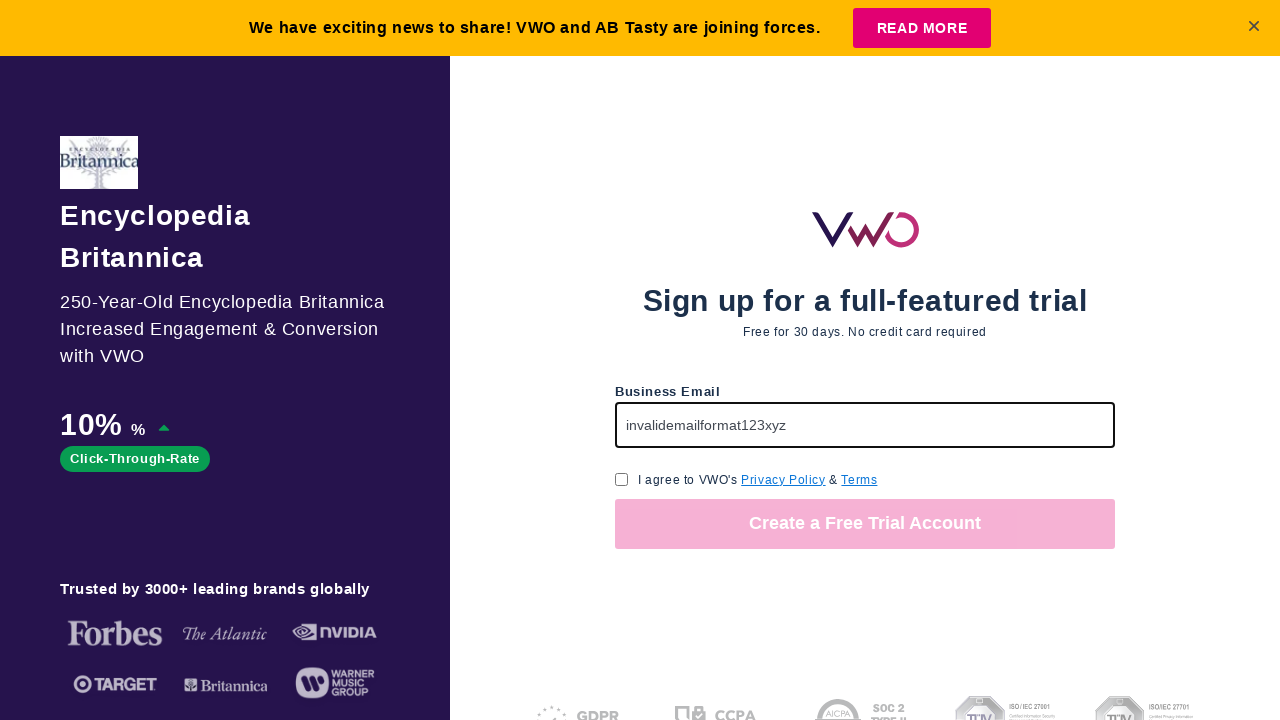

Clicked GDPR consent checkbox at (622, 479) on input[name='gdpr_consent_checkbox']
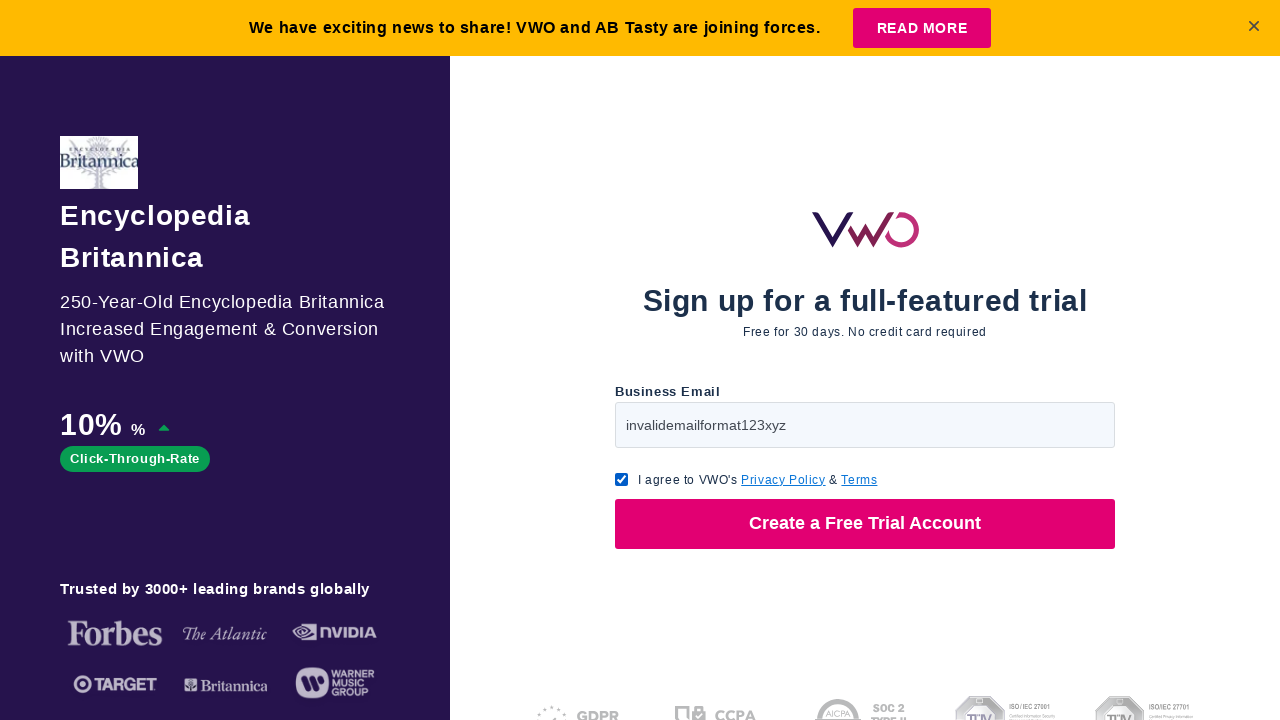

Clicked submit button to validate form at (865, 524) on button >> nth=0
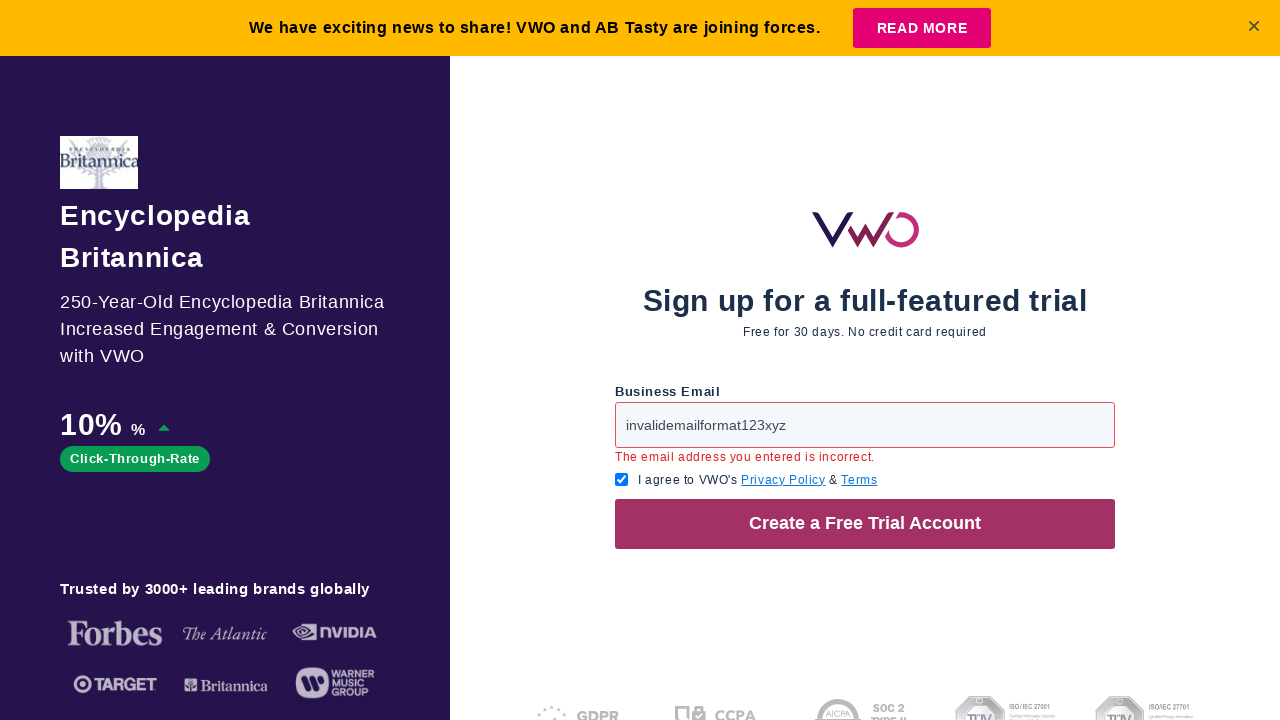

Error message appeared confirming invalid email validation
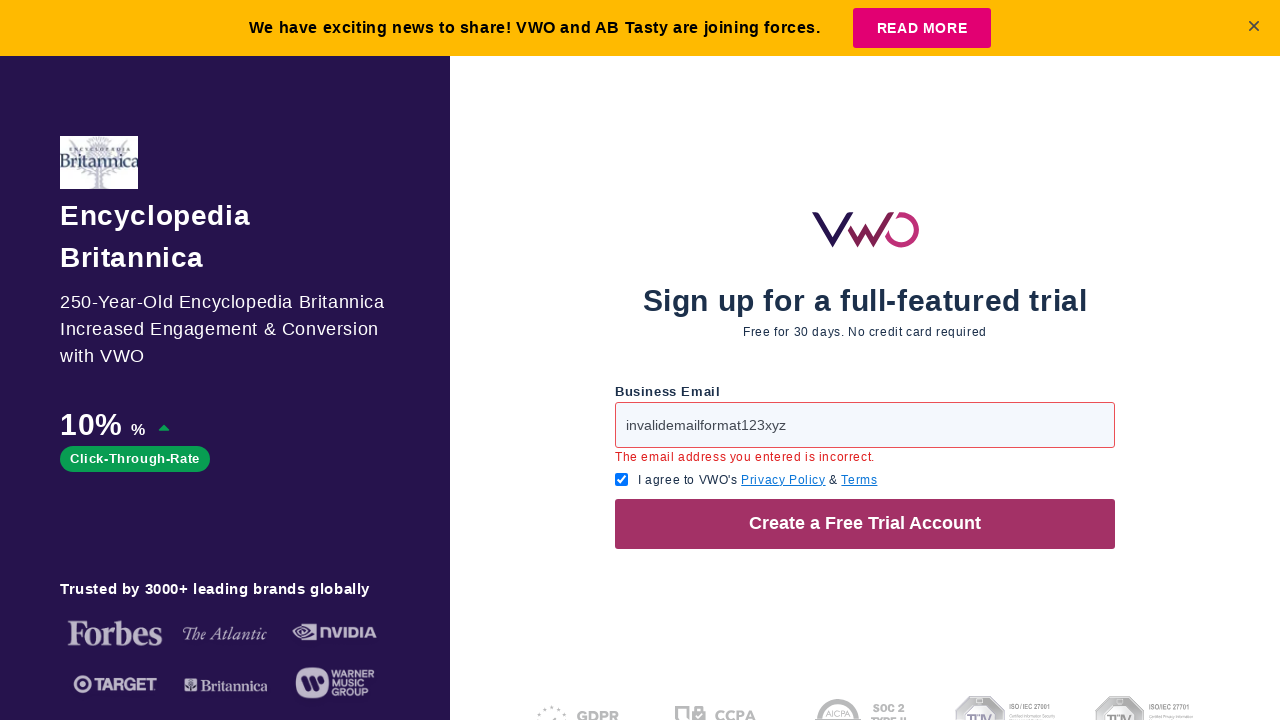

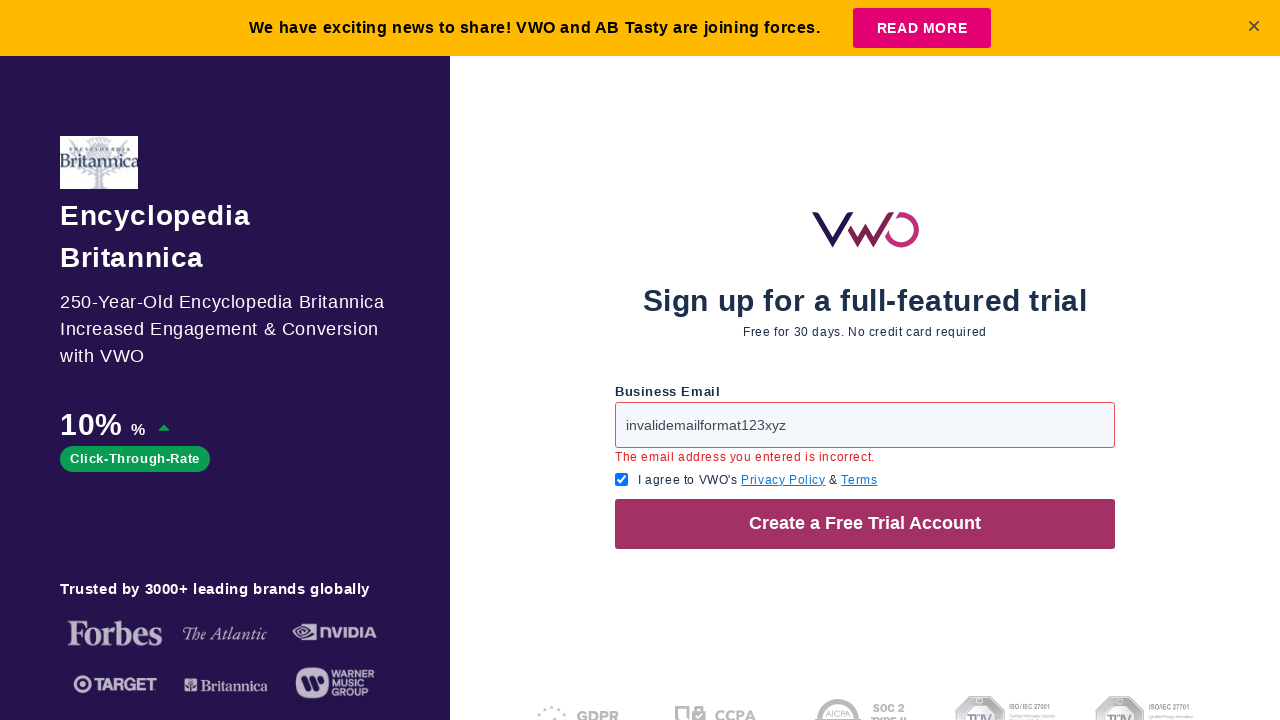